Types text into a disabled input field using JavaScript executor to bypass the disabled state

Starting URL: https://the-internet.herokuapp.com/dynamic_controls

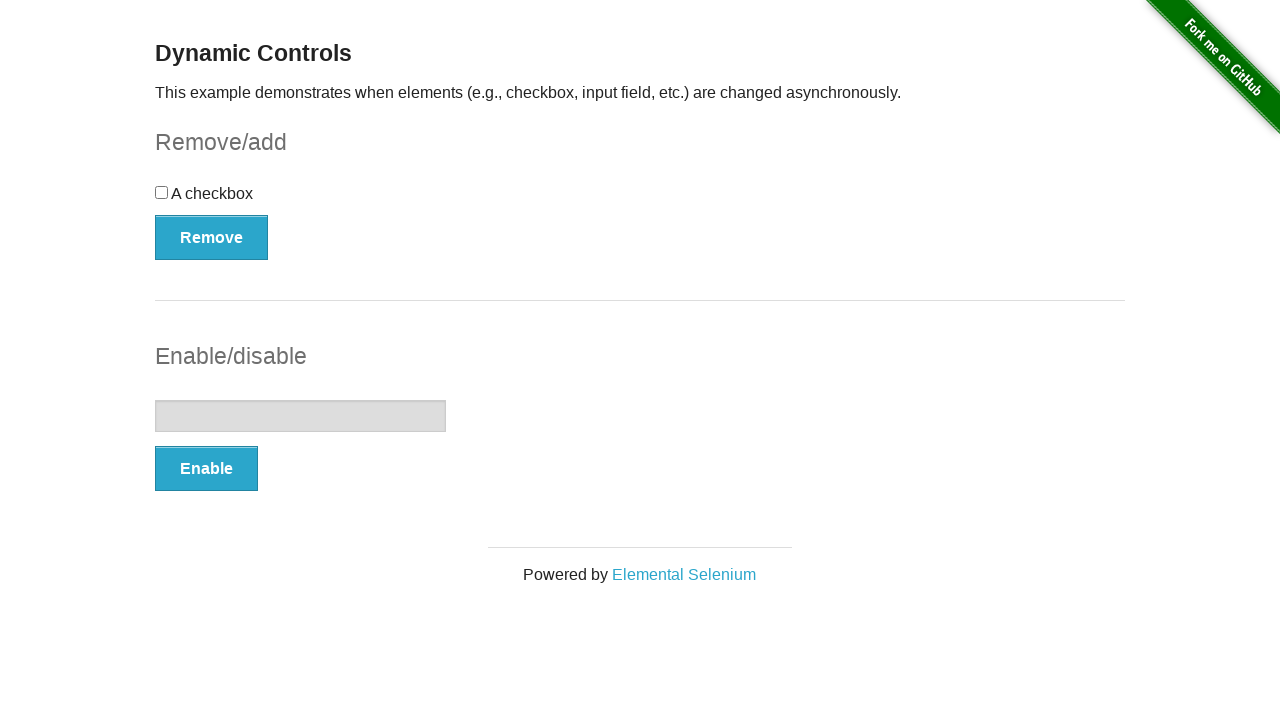

Located the disabled text input field
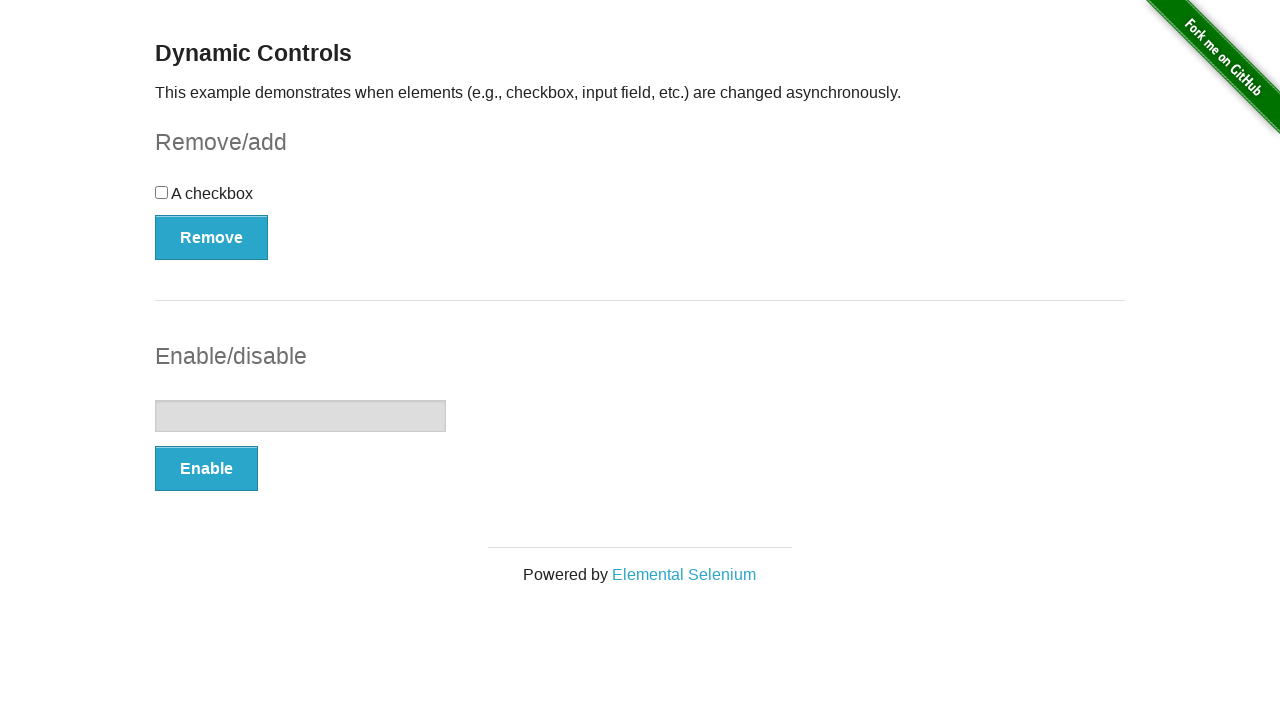

Used JavaScript executor to set 'Hello World!' in disabled input field
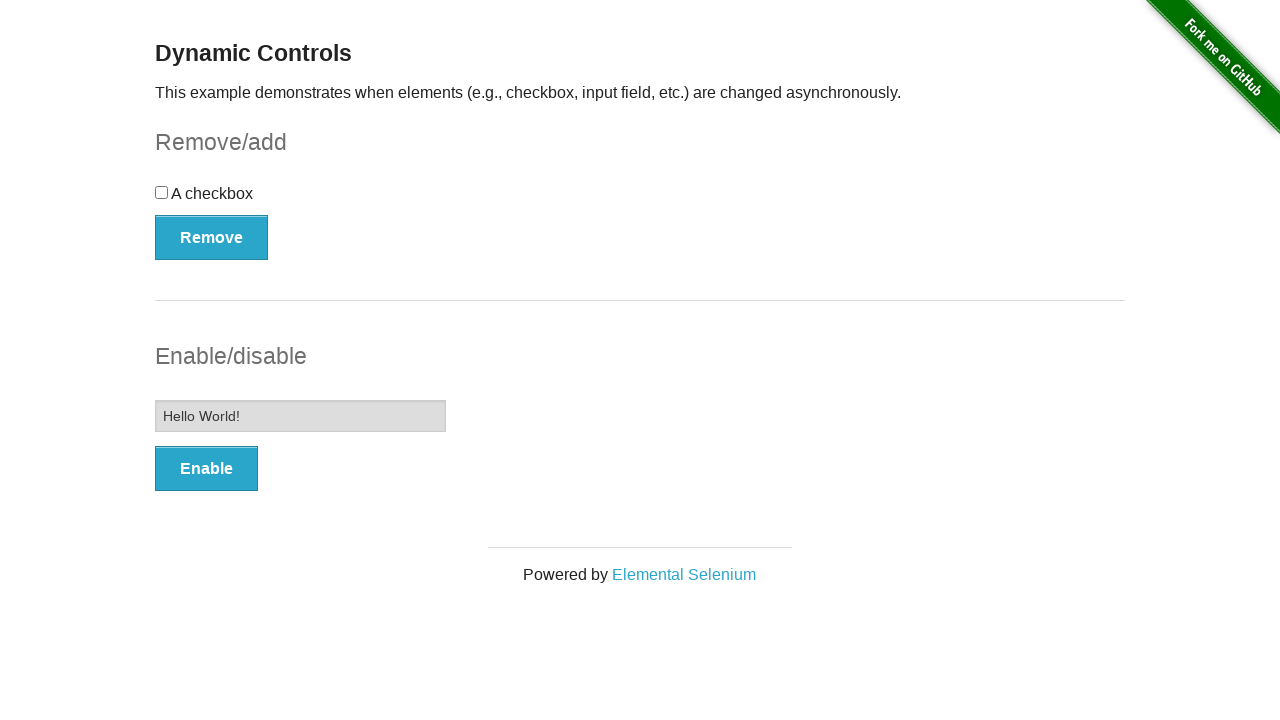

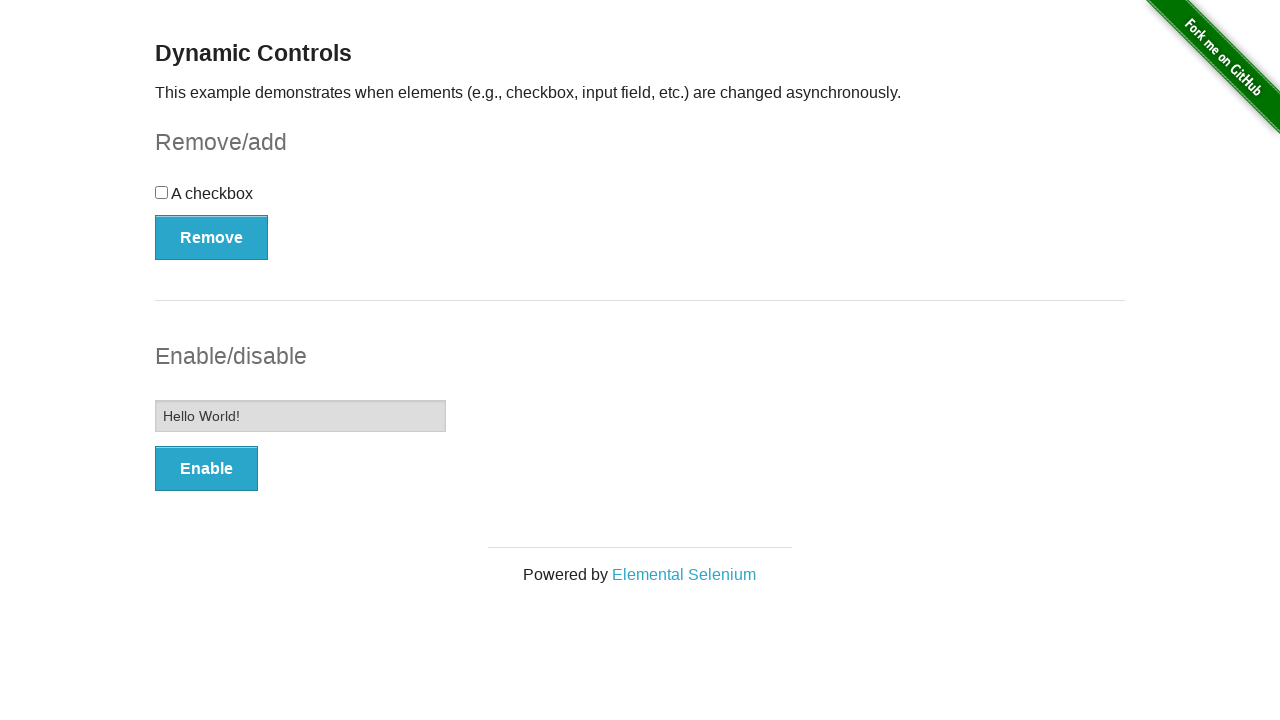